Tests the text box form by navigating to Elements section, filling in user details, and submitting the form

Starting URL: https://demoqa.com/

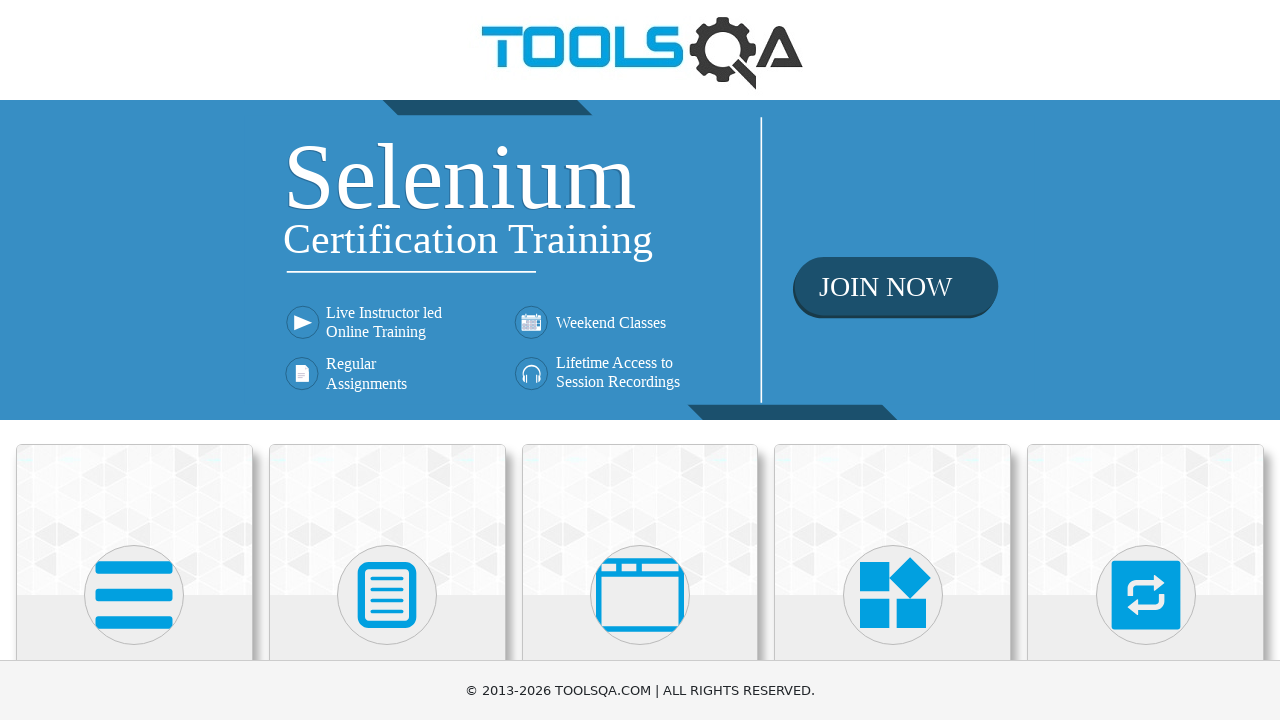

Clicked on Elements card at (134, 360) on xpath=//h5[text()='Elements']
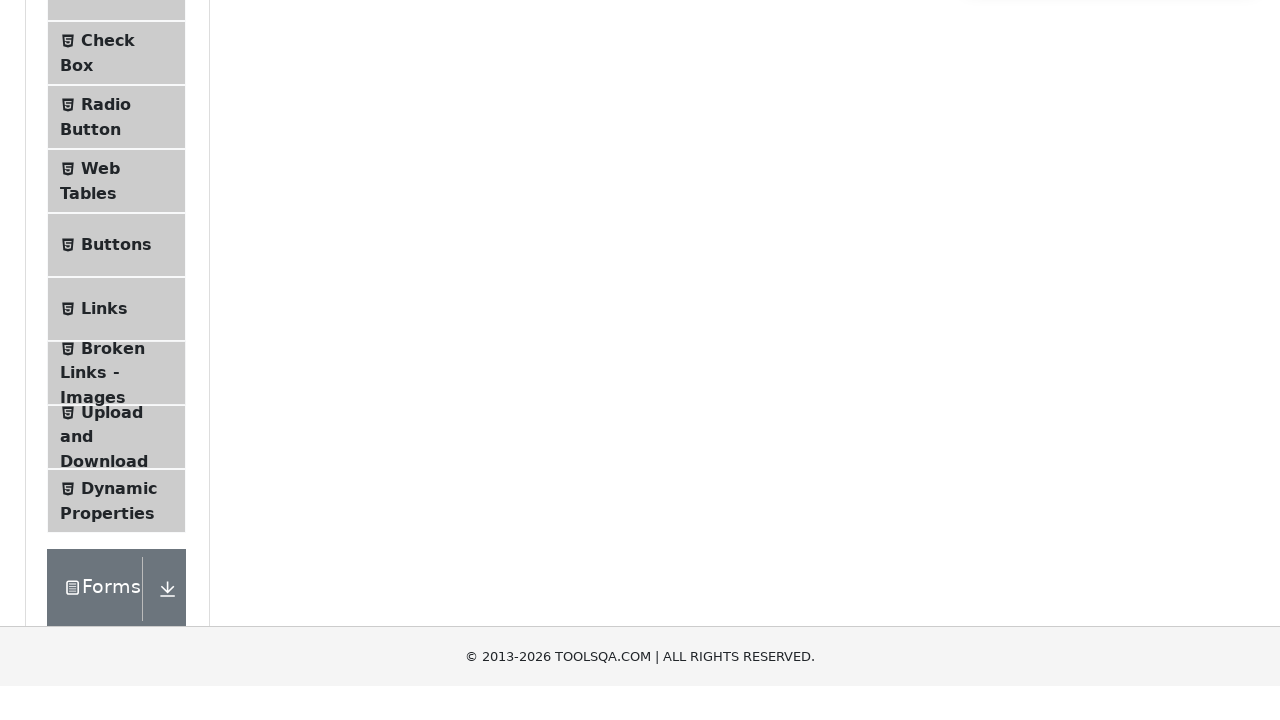

Clicked on Text Box menu item at (116, 261) on #item-0
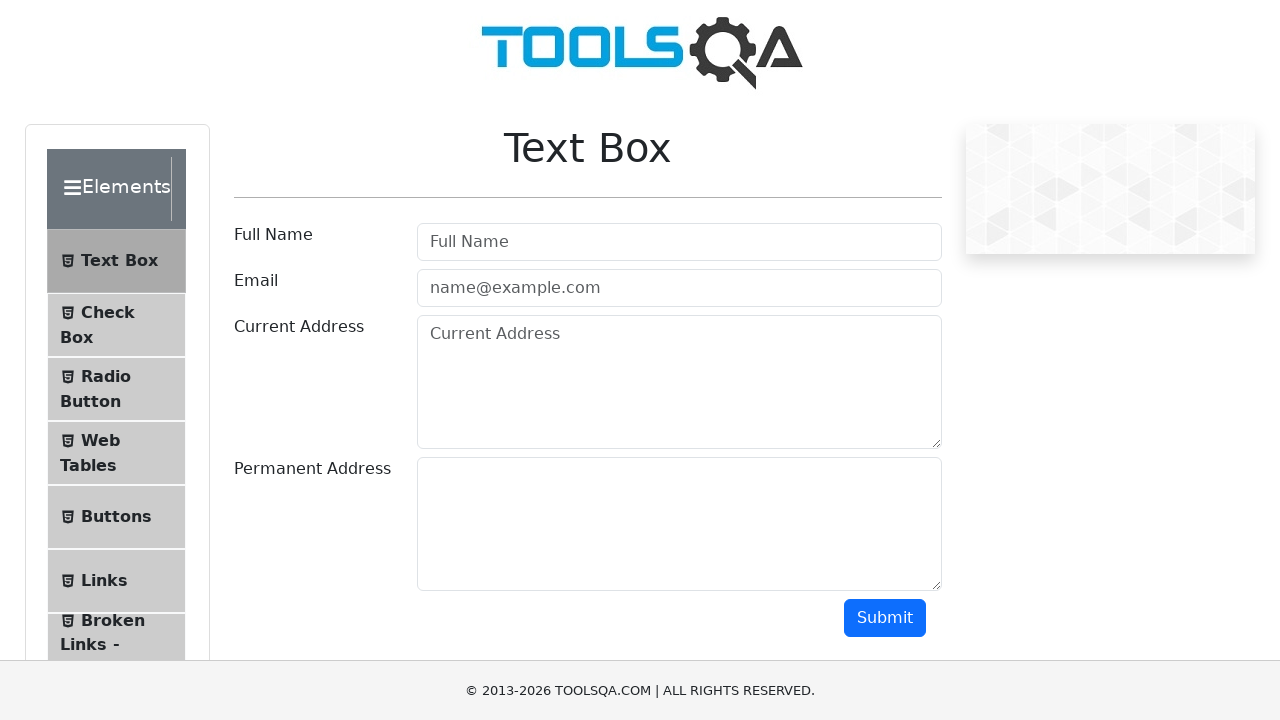

Filled userName field with 'Maksim' on #userName
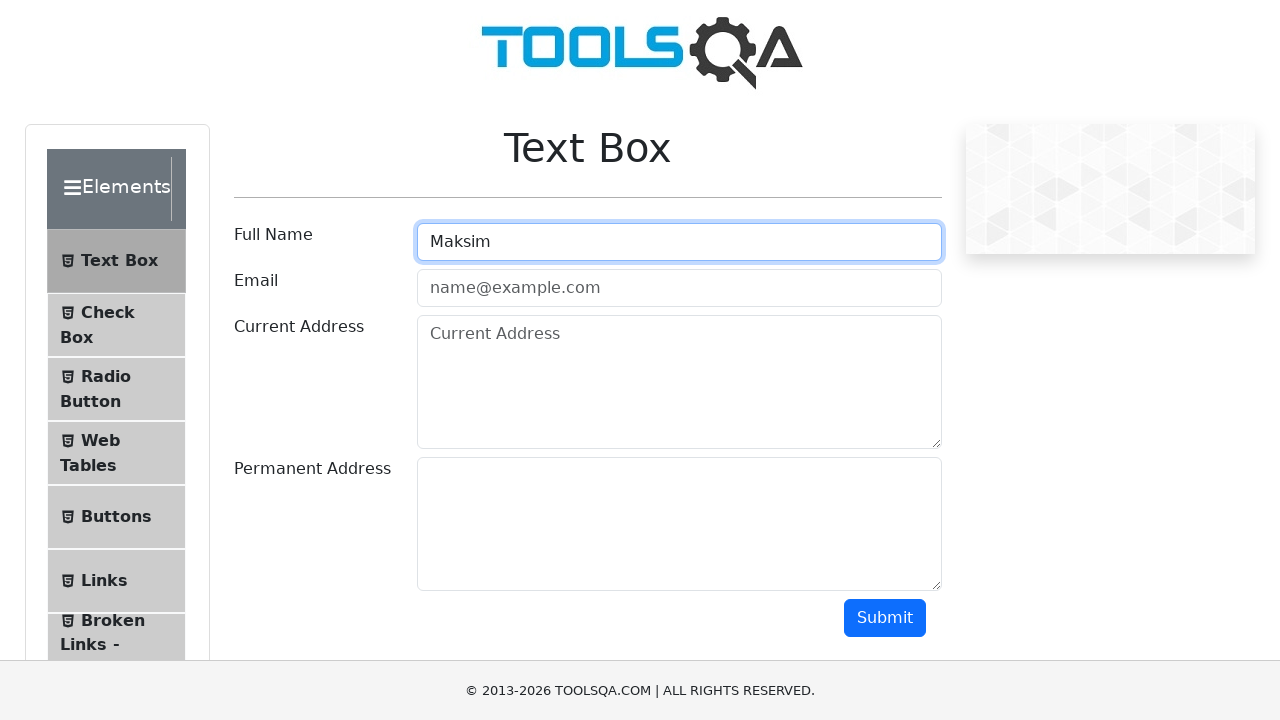

Filled userEmail field with 'test@test.com' on #userEmail
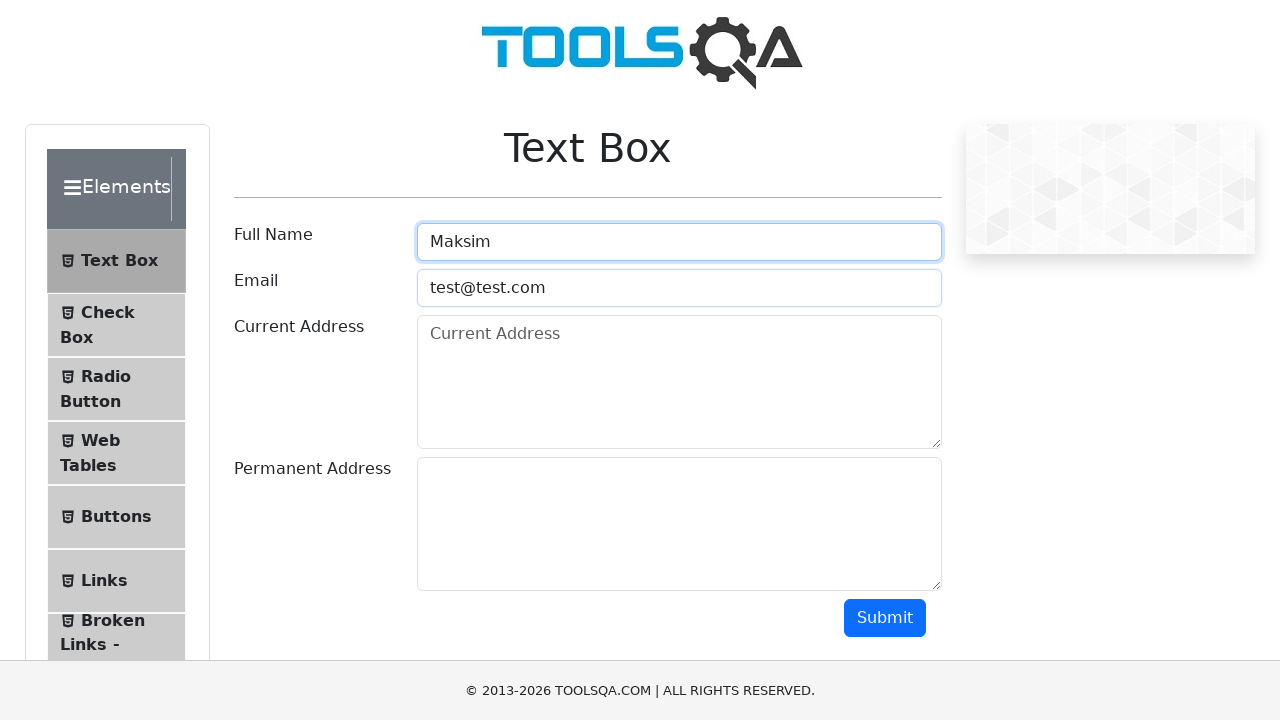

Filled currentAddress field with 'Sankt-Peterburg' on #currentAddress
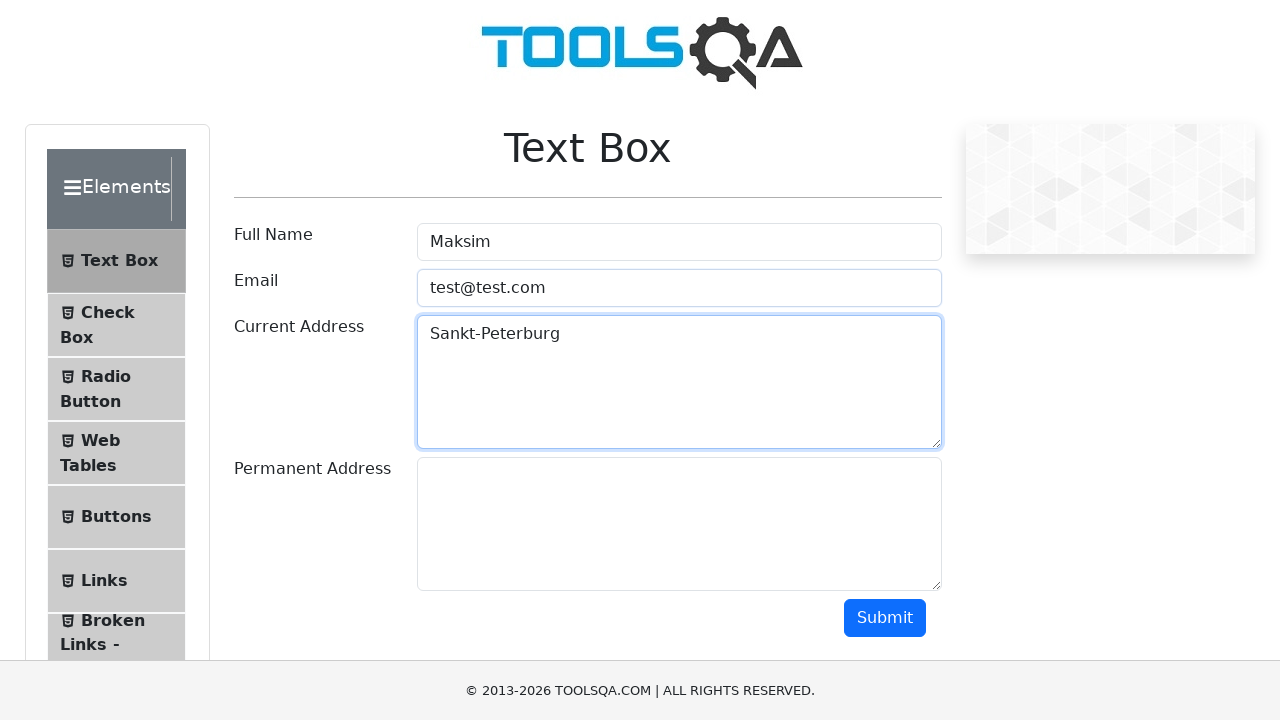

Clicked submit button to submit the form at (885, 618) on #submit
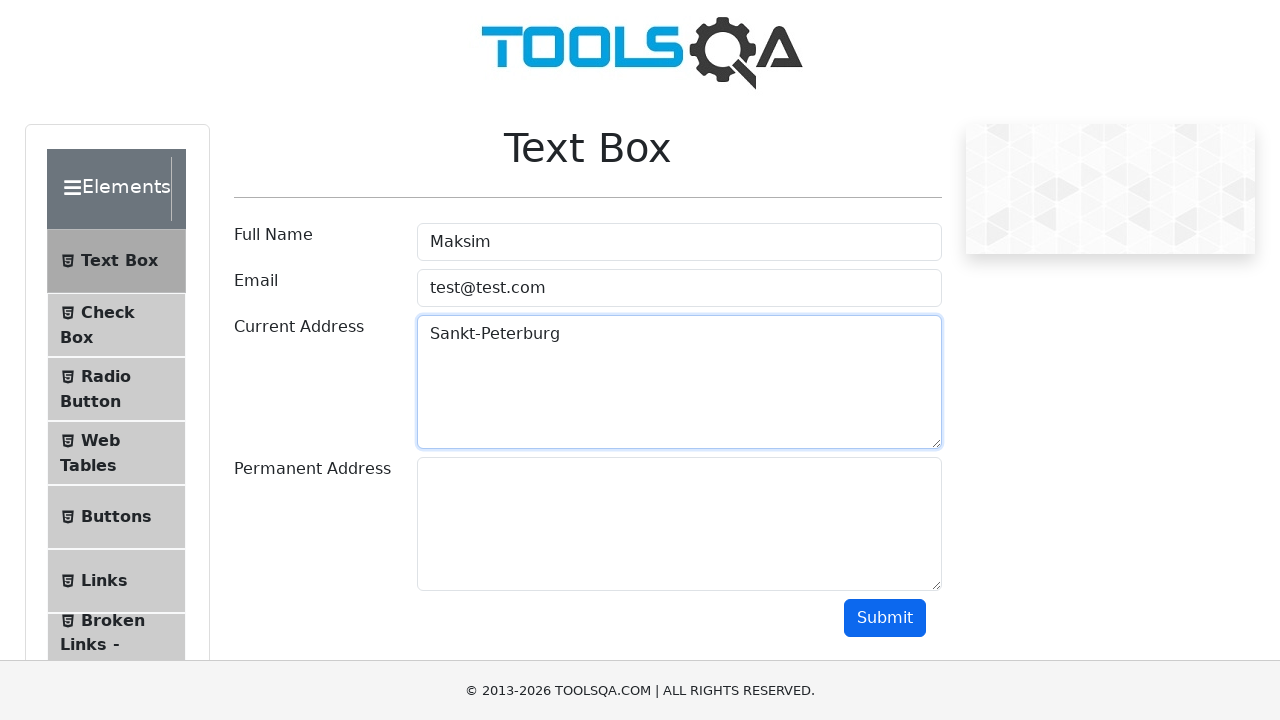

Form results appeared with user details
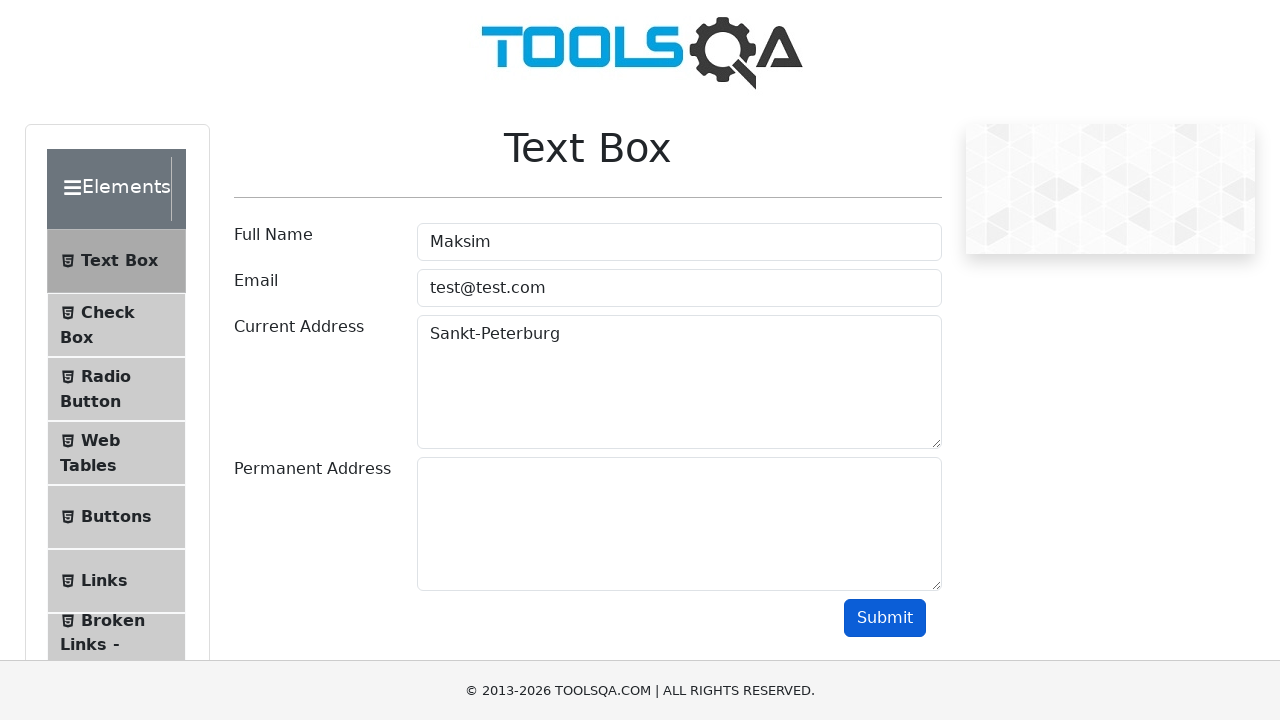

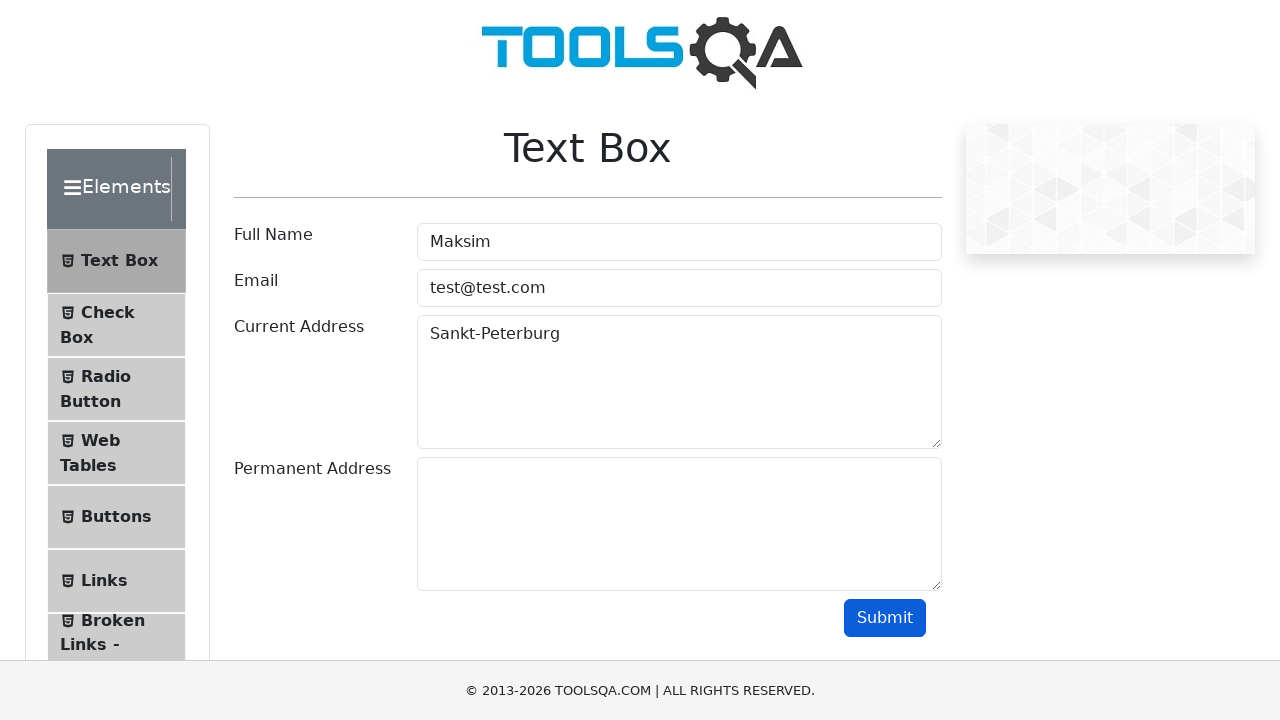